Tests multi-tab functionality by navigating to a practice page, finding links in the footer section's first column, opening each link in a new tab using Ctrl+Enter, and then cycling through all opened tabs.

Starting URL: http://qaclickacademy.com/practice.php

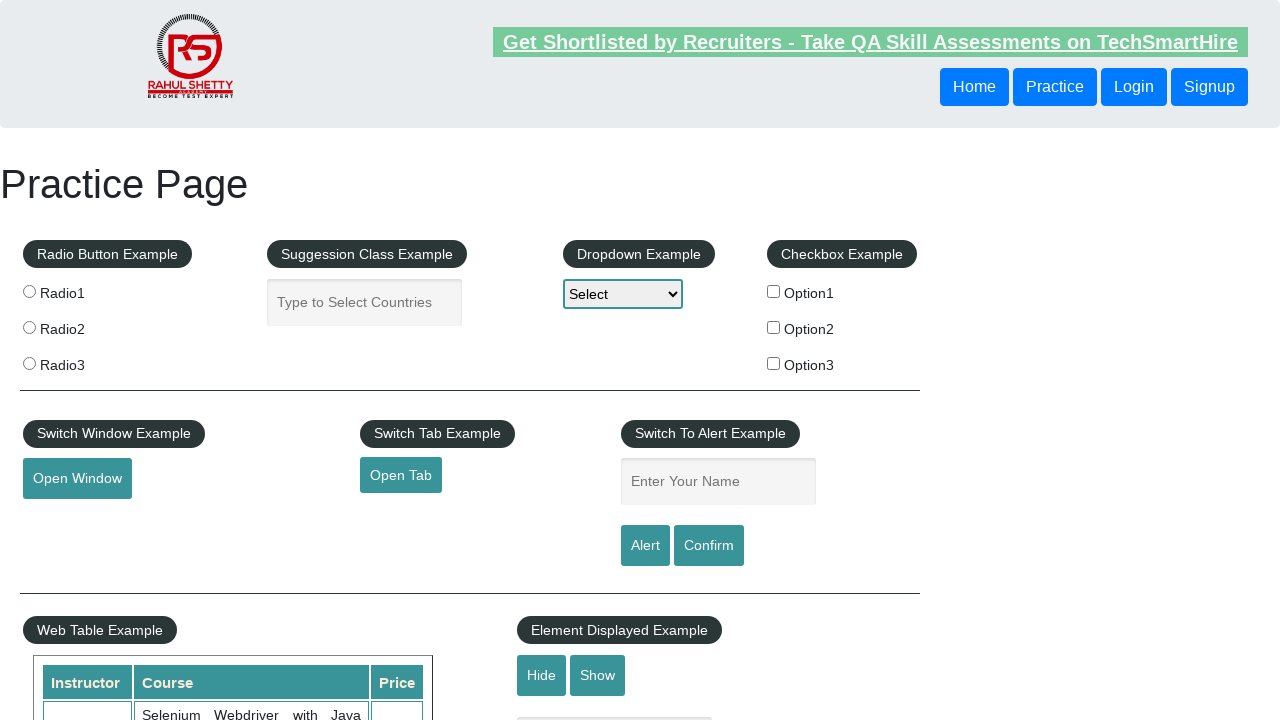

Footer section loaded and visible
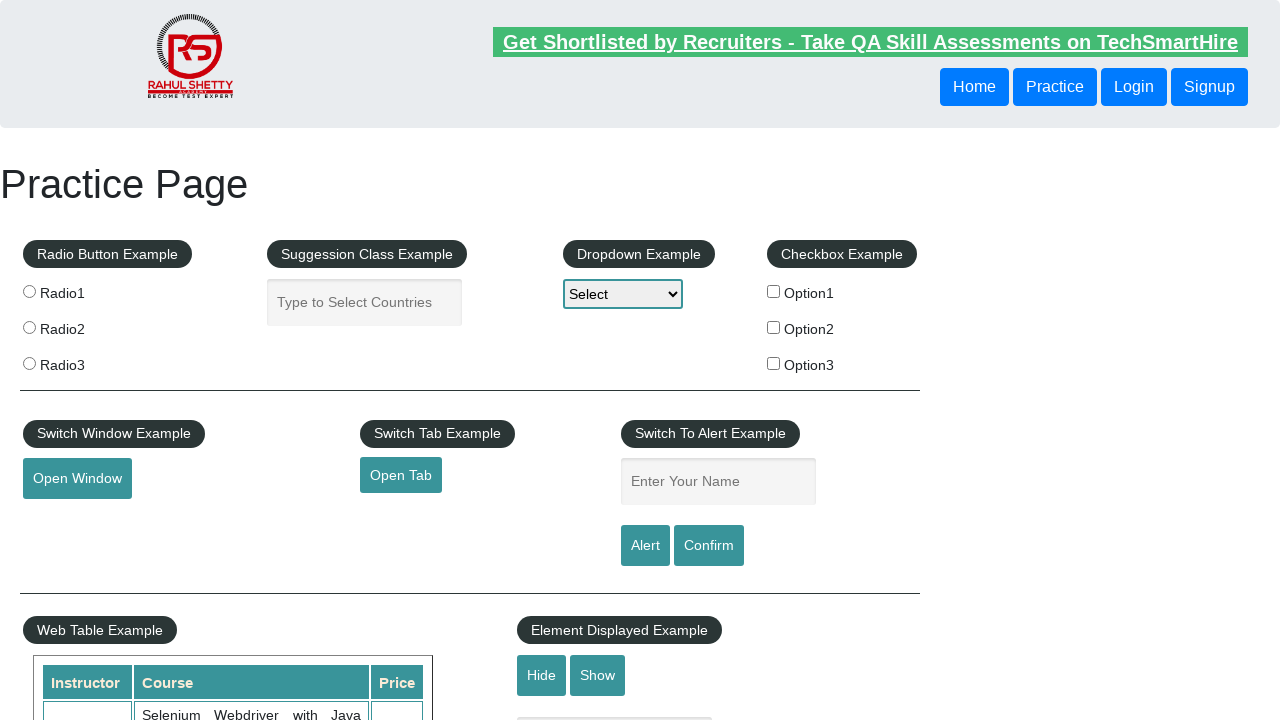

Located all links in footer's first column
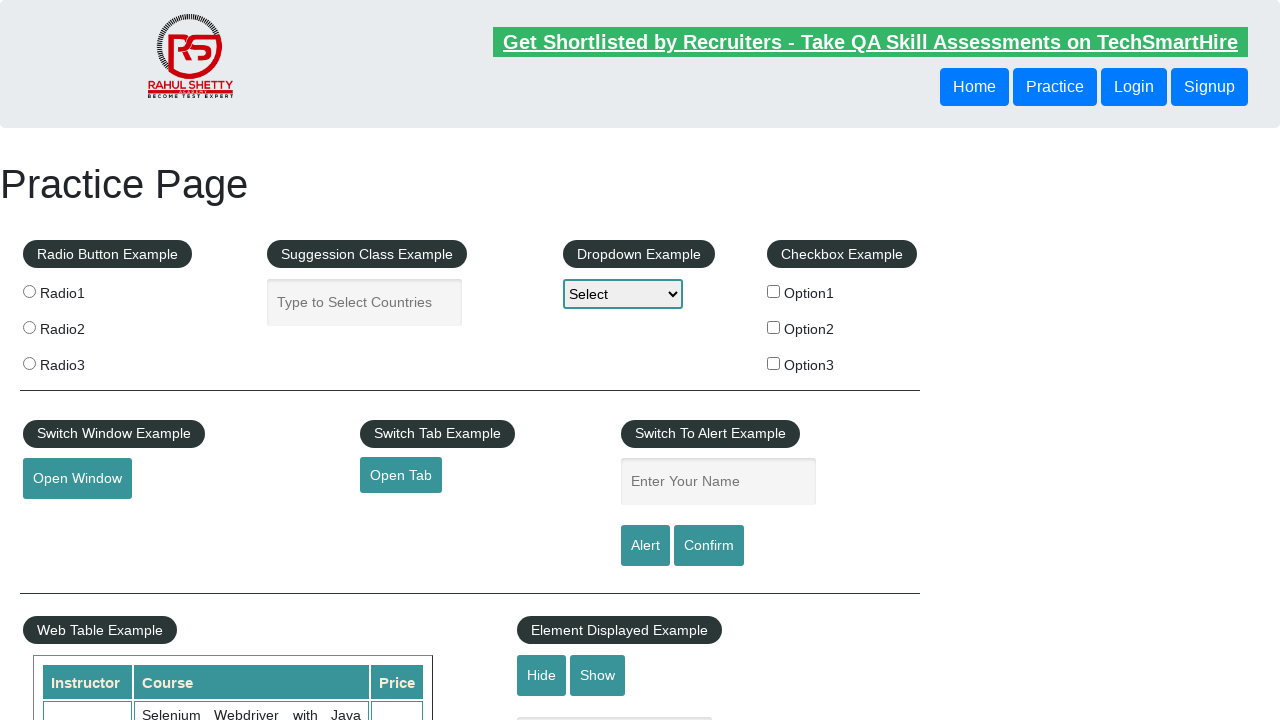

Found 5 links in footer's first column
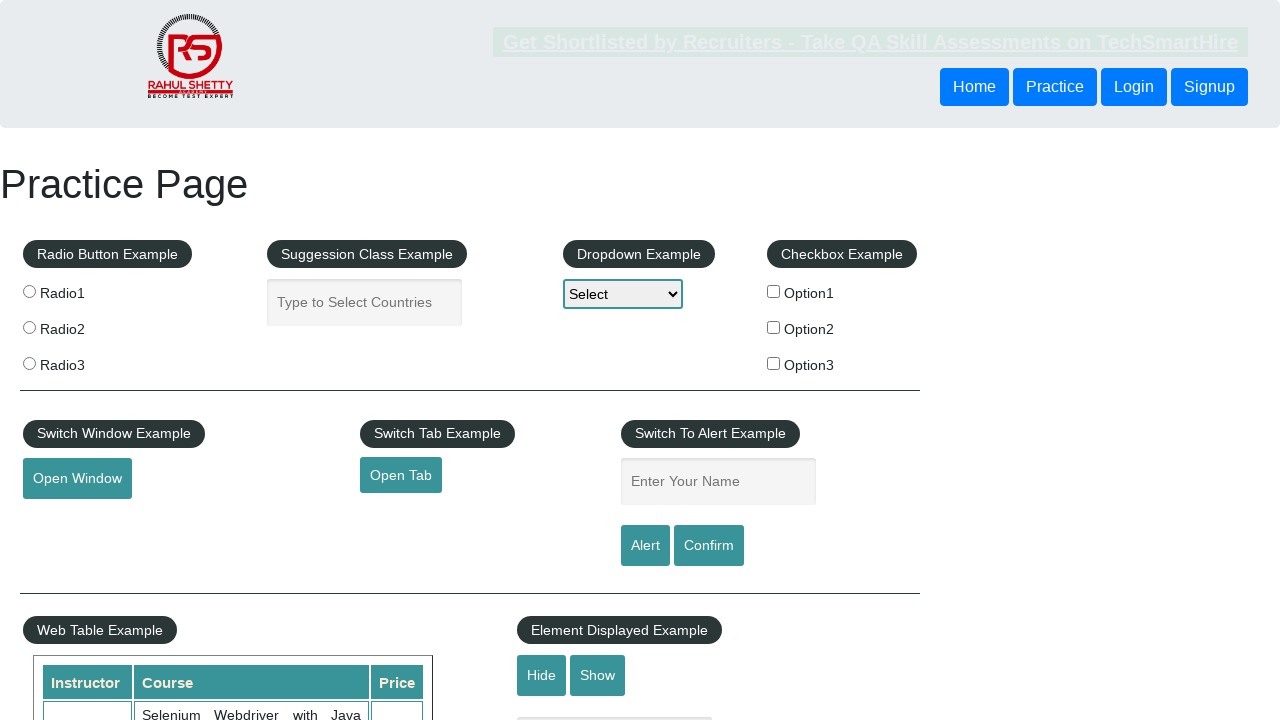

Opened link 1 in new tab using Ctrl+Click at (68, 520) on xpath=//div[@id='gf-BIG']//table/tbody/tr/td[1]/ul//a >> nth=1
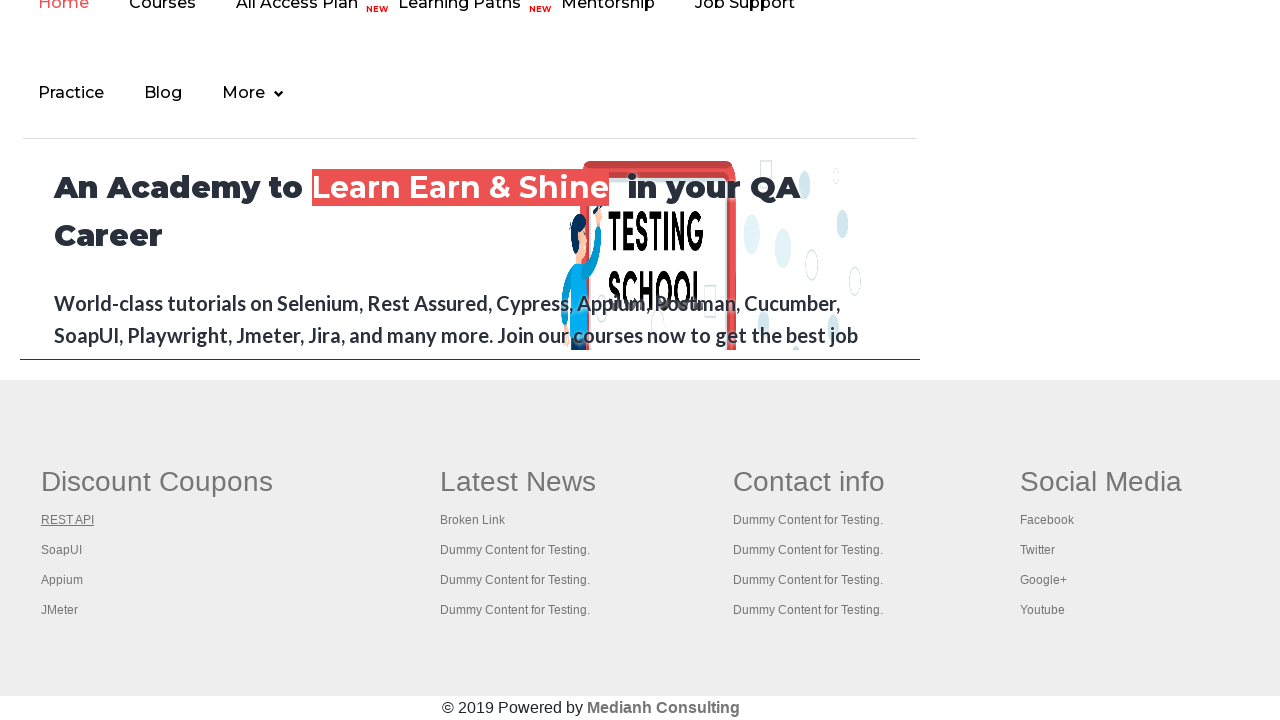

Waited 2 seconds for link 1 to load
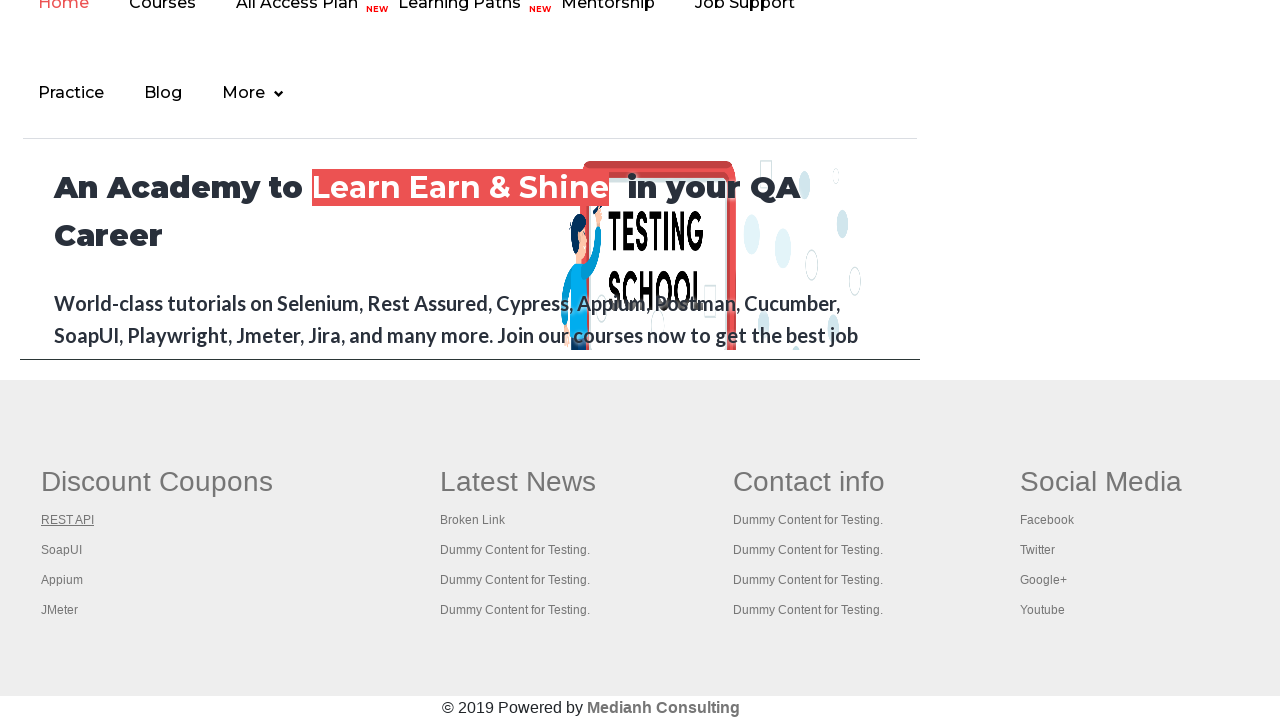

Opened link 2 in new tab using Ctrl+Click at (62, 550) on xpath=//div[@id='gf-BIG']//table/tbody/tr/td[1]/ul//a >> nth=2
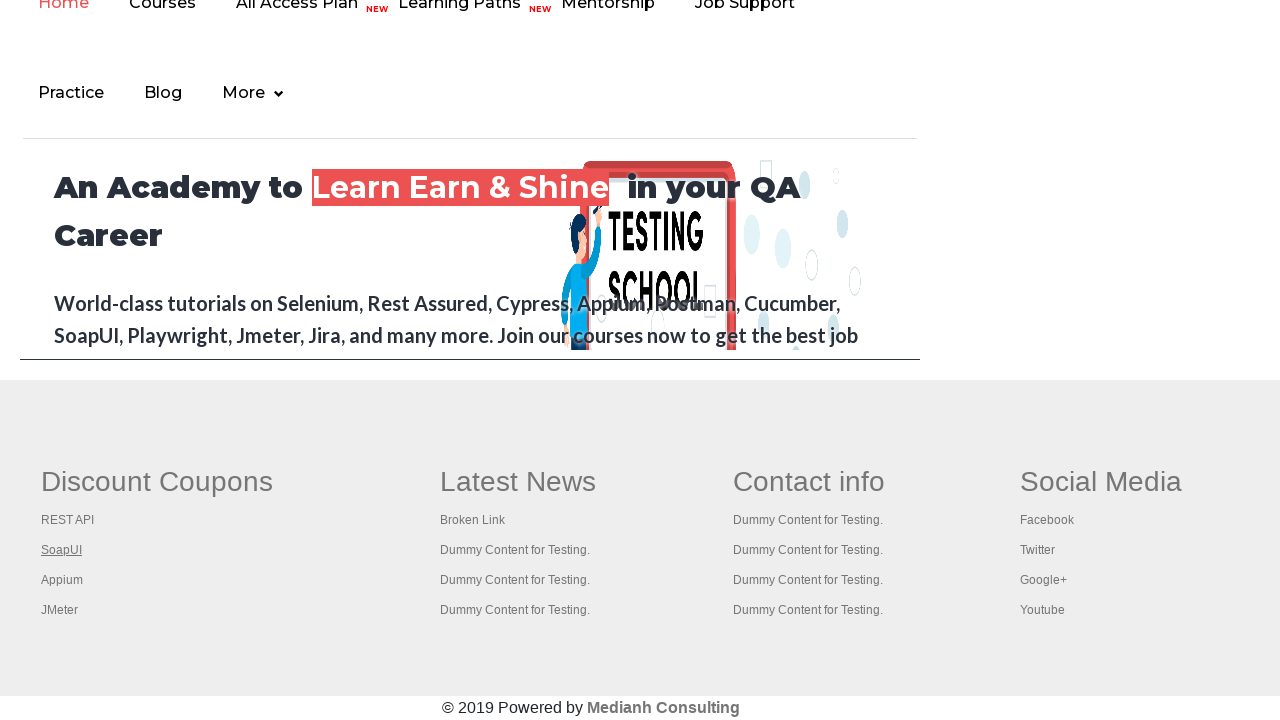

Waited 2 seconds for link 2 to load
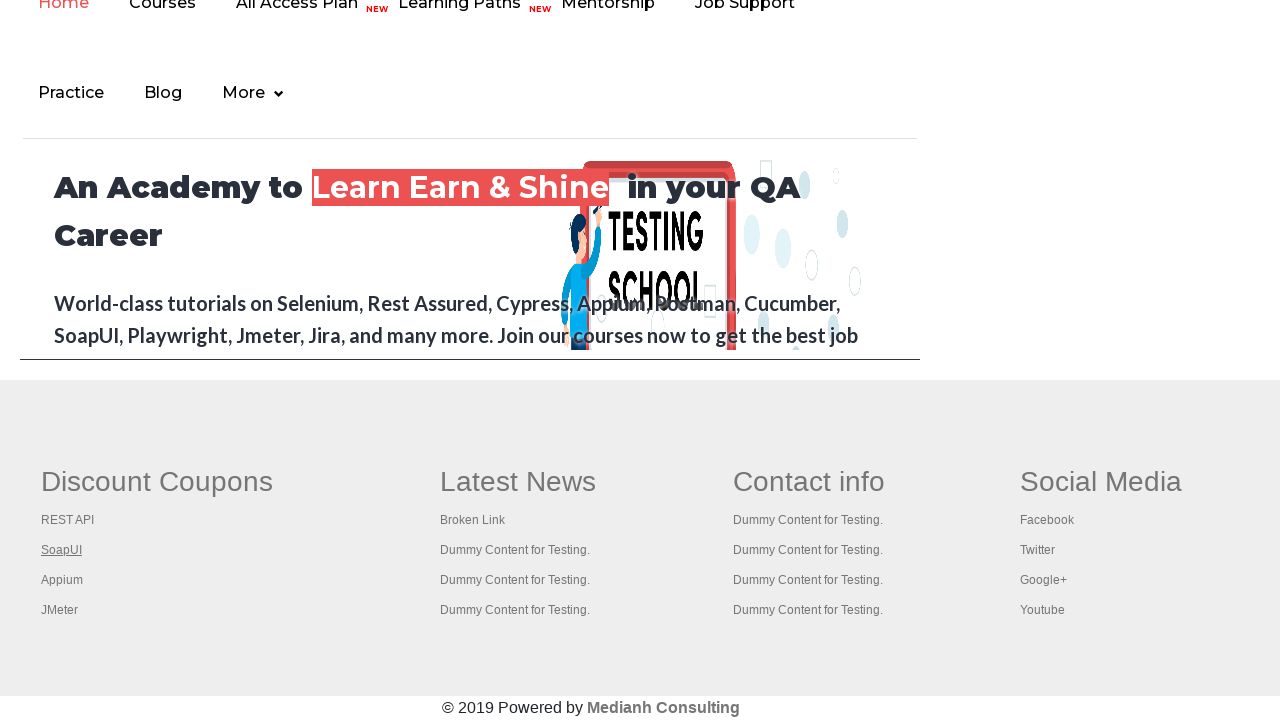

Opened link 3 in new tab using Ctrl+Click at (62, 580) on xpath=//div[@id='gf-BIG']//table/tbody/tr/td[1]/ul//a >> nth=3
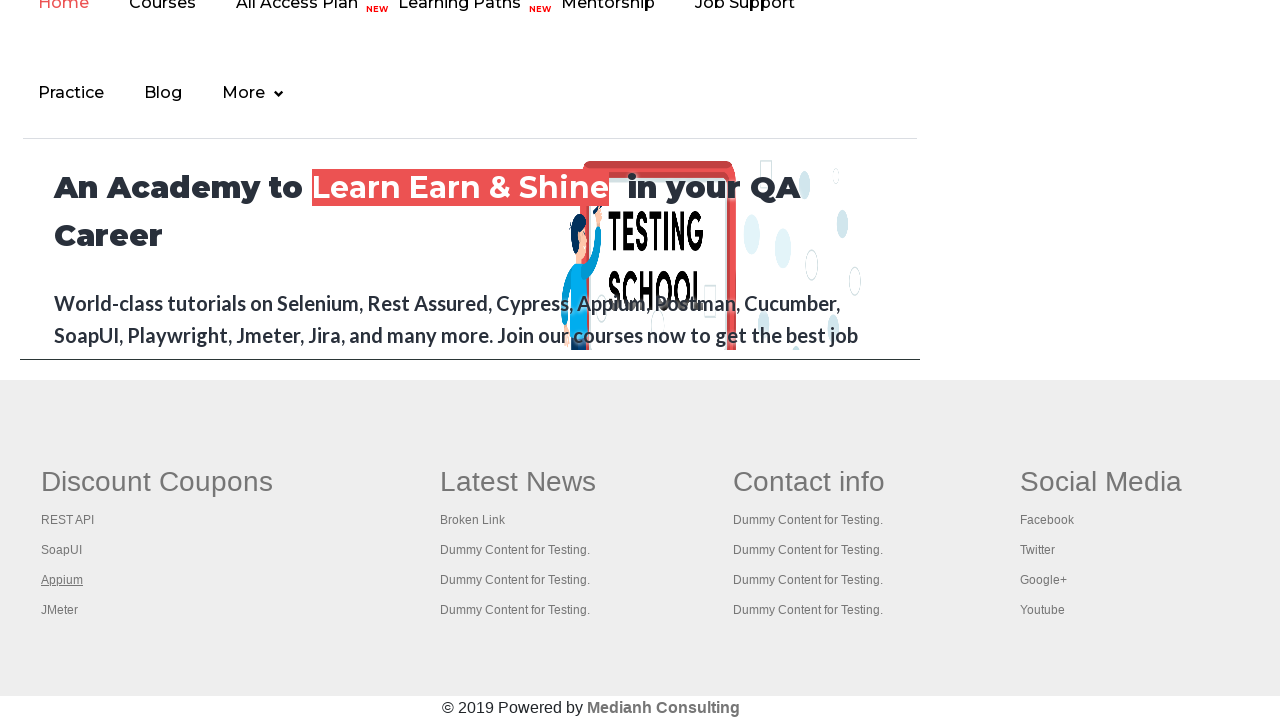

Waited 2 seconds for link 3 to load
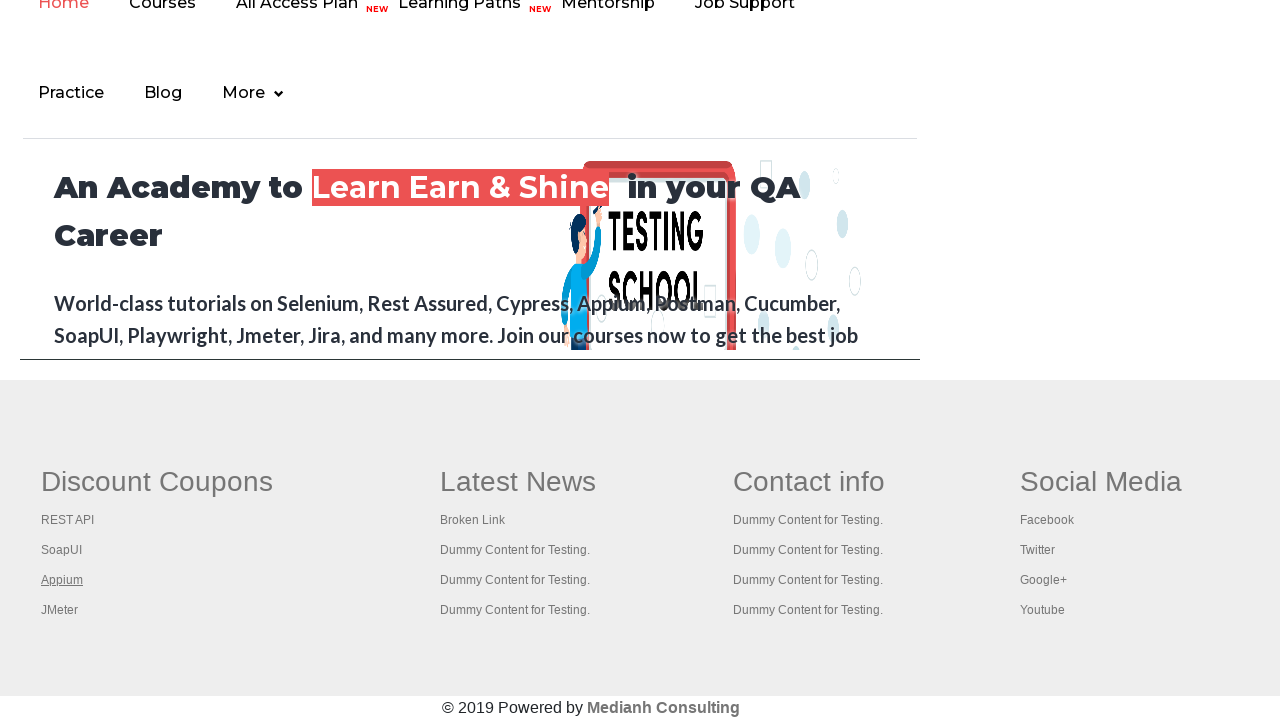

Opened link 4 in new tab using Ctrl+Click at (60, 610) on xpath=//div[@id='gf-BIG']//table/tbody/tr/td[1]/ul//a >> nth=4
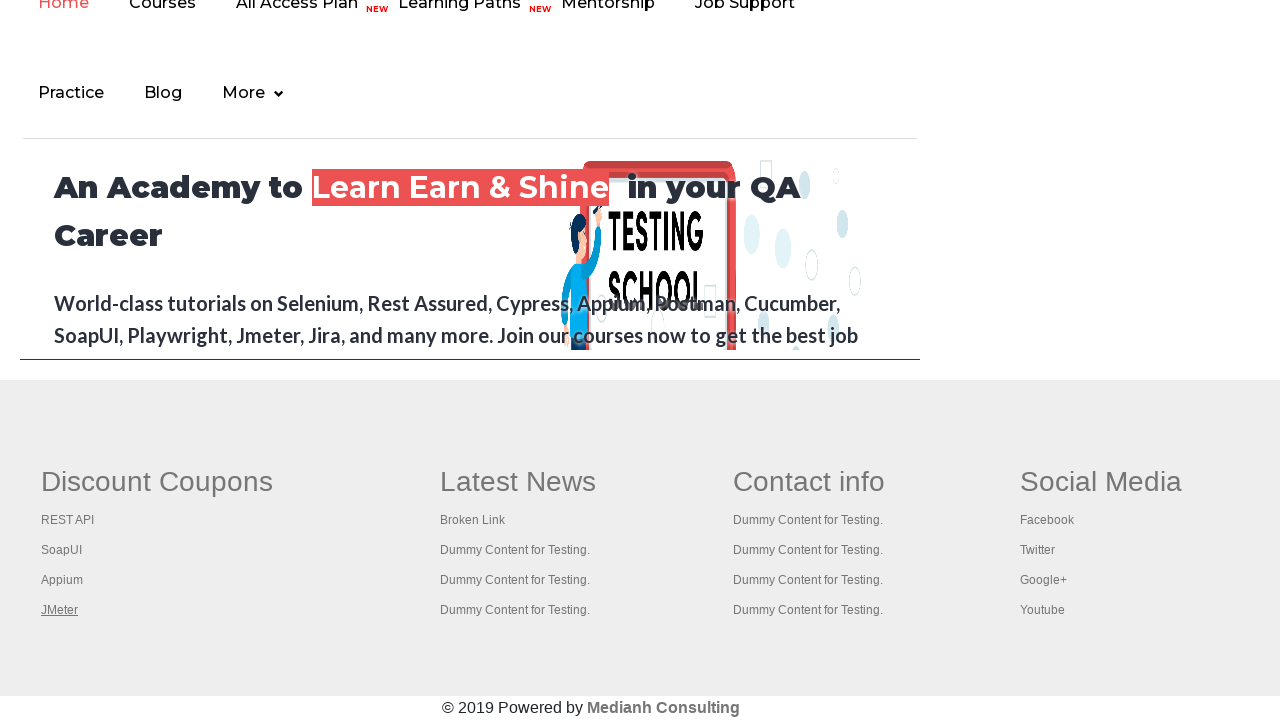

Waited 2 seconds for link 4 to load
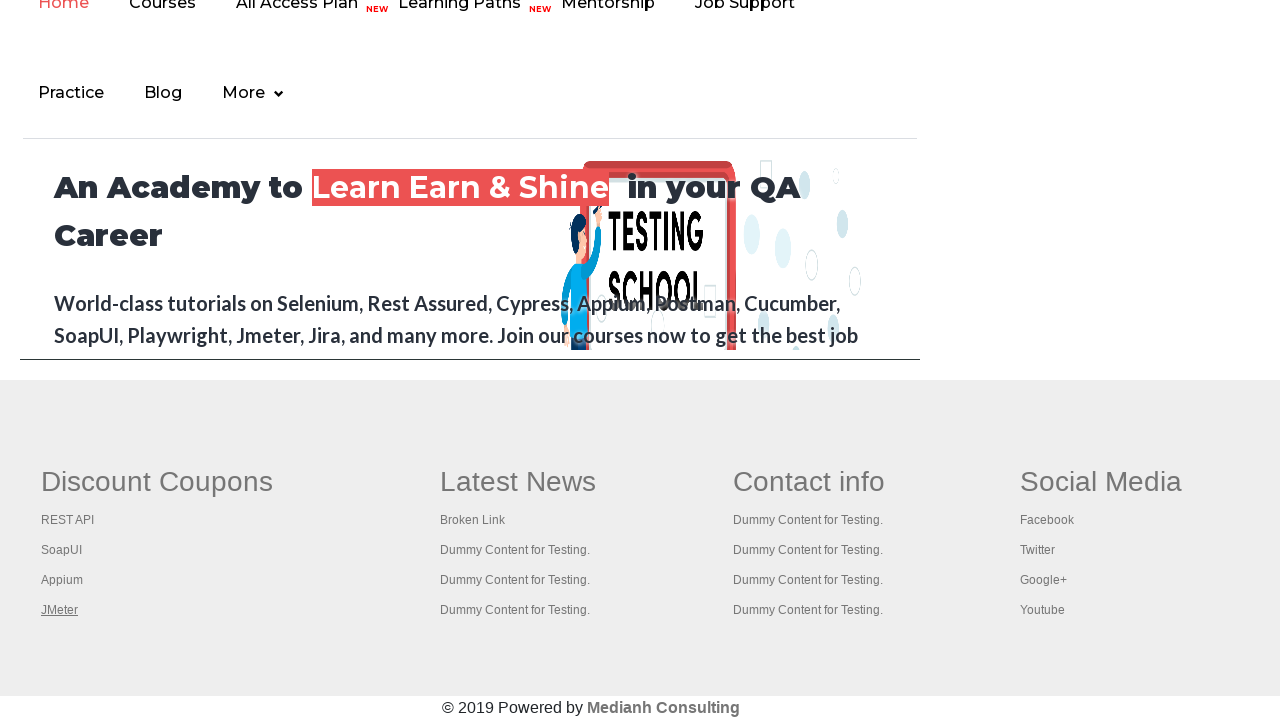

Retrieved all 5 open tabs/pages
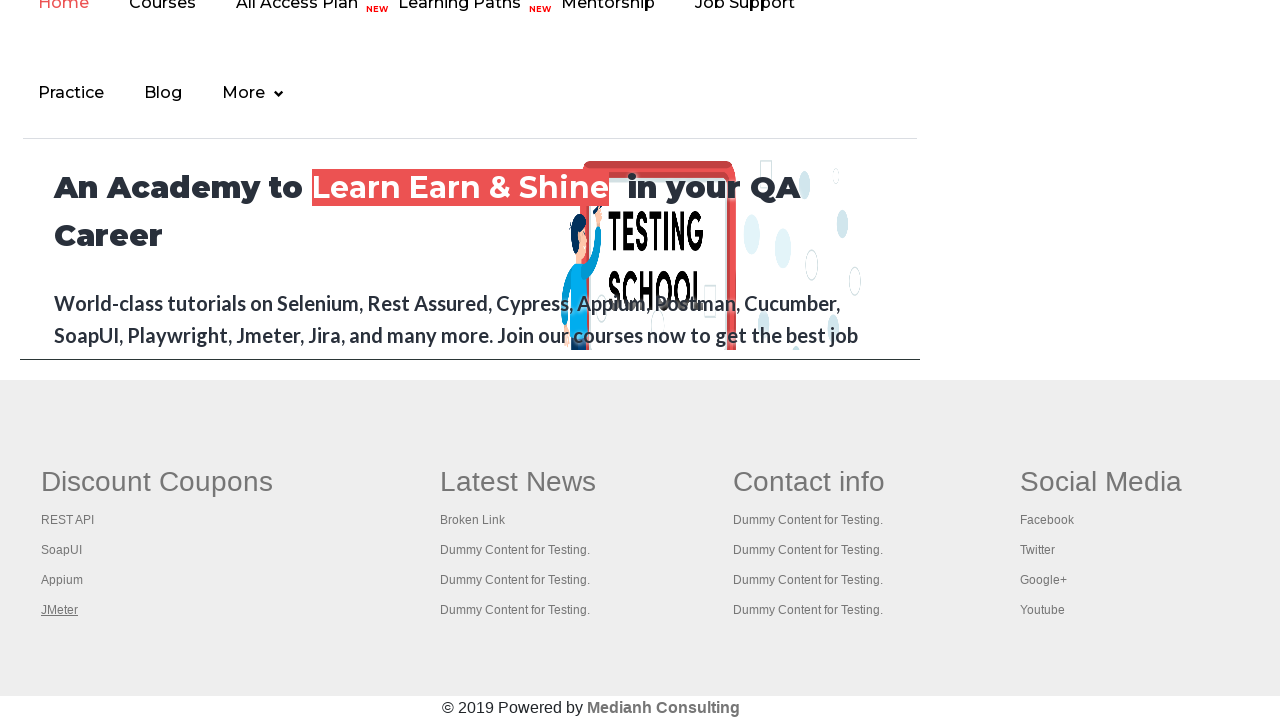

Switched to a tab and brought it to front
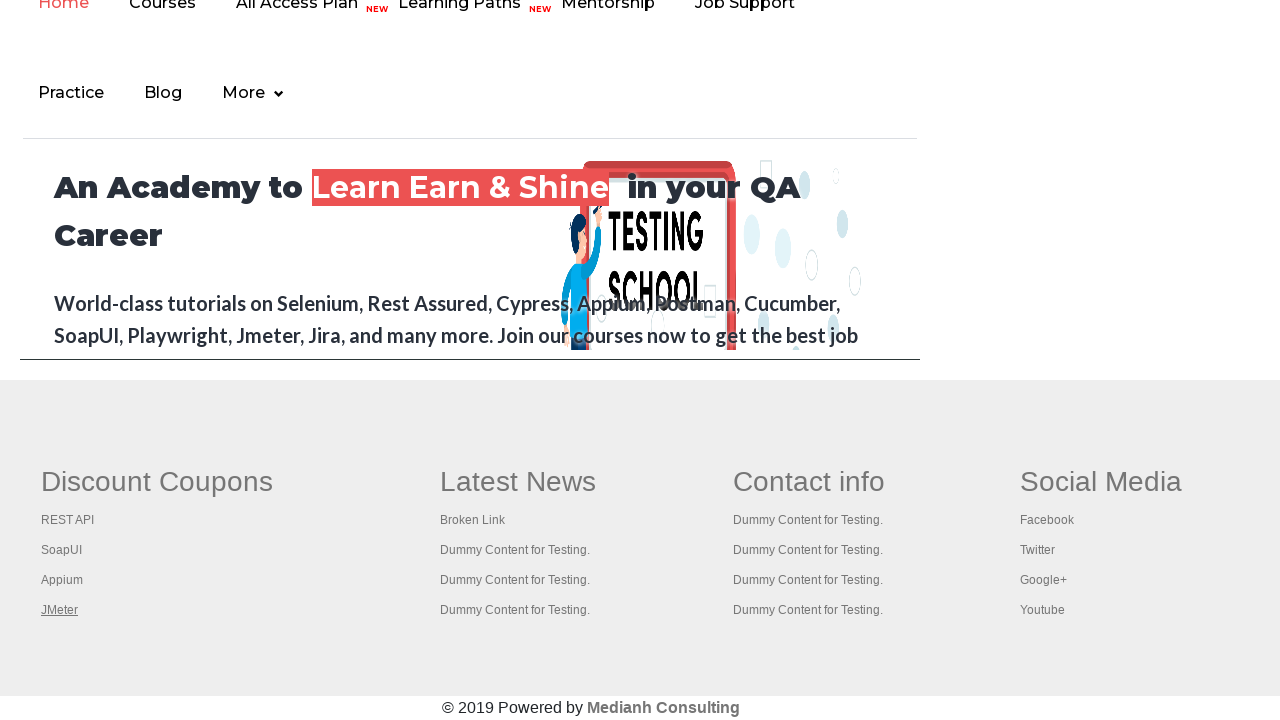

Tab content loaded (domcontentloaded state reached)
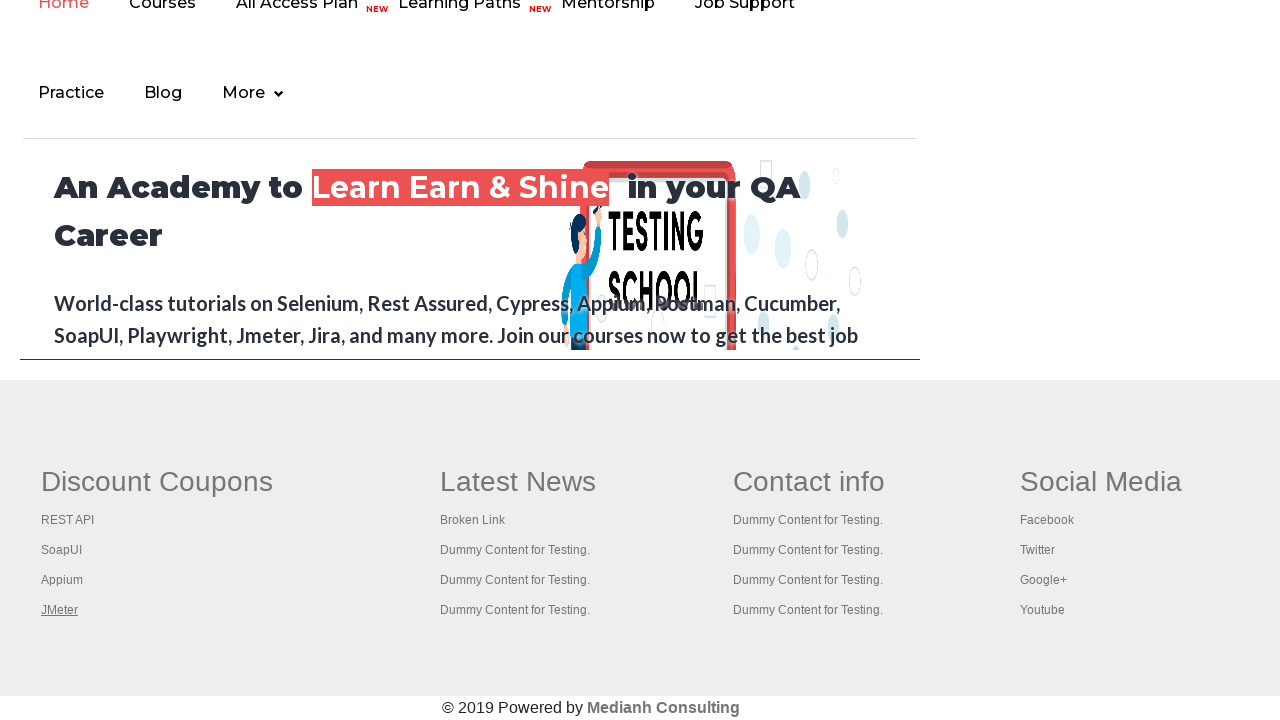

Switched to a tab and brought it to front
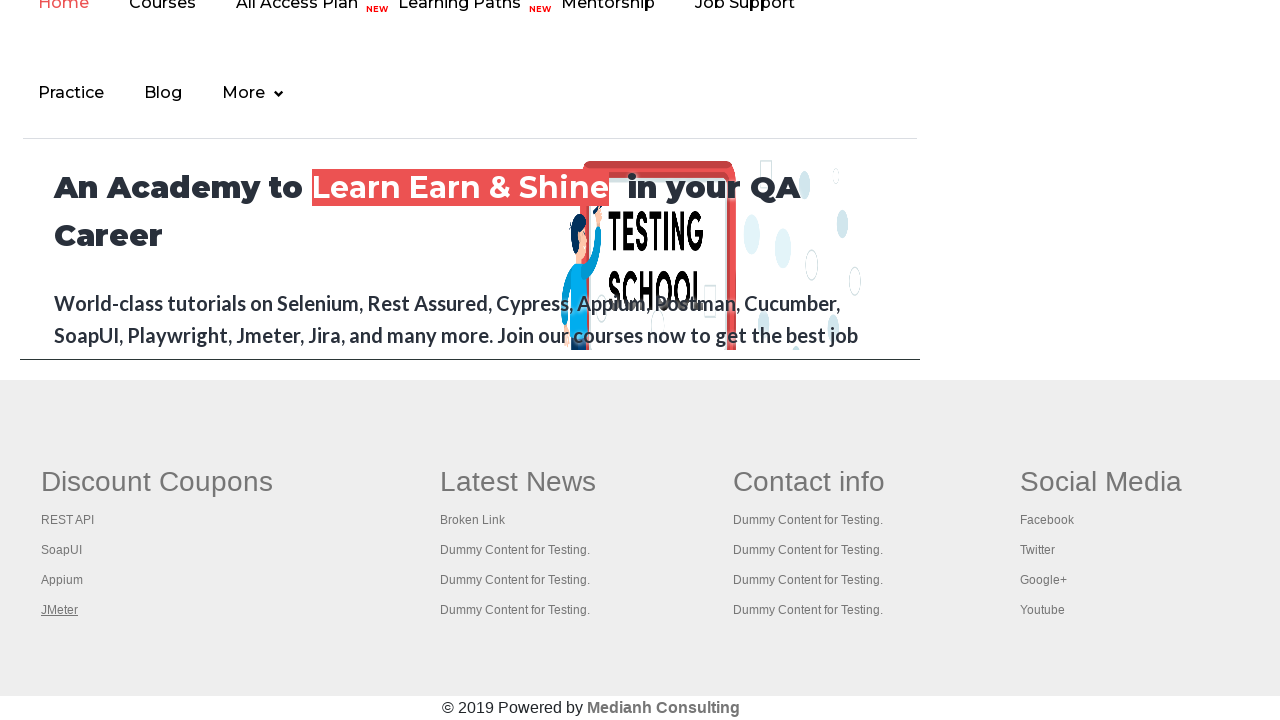

Tab content loaded (domcontentloaded state reached)
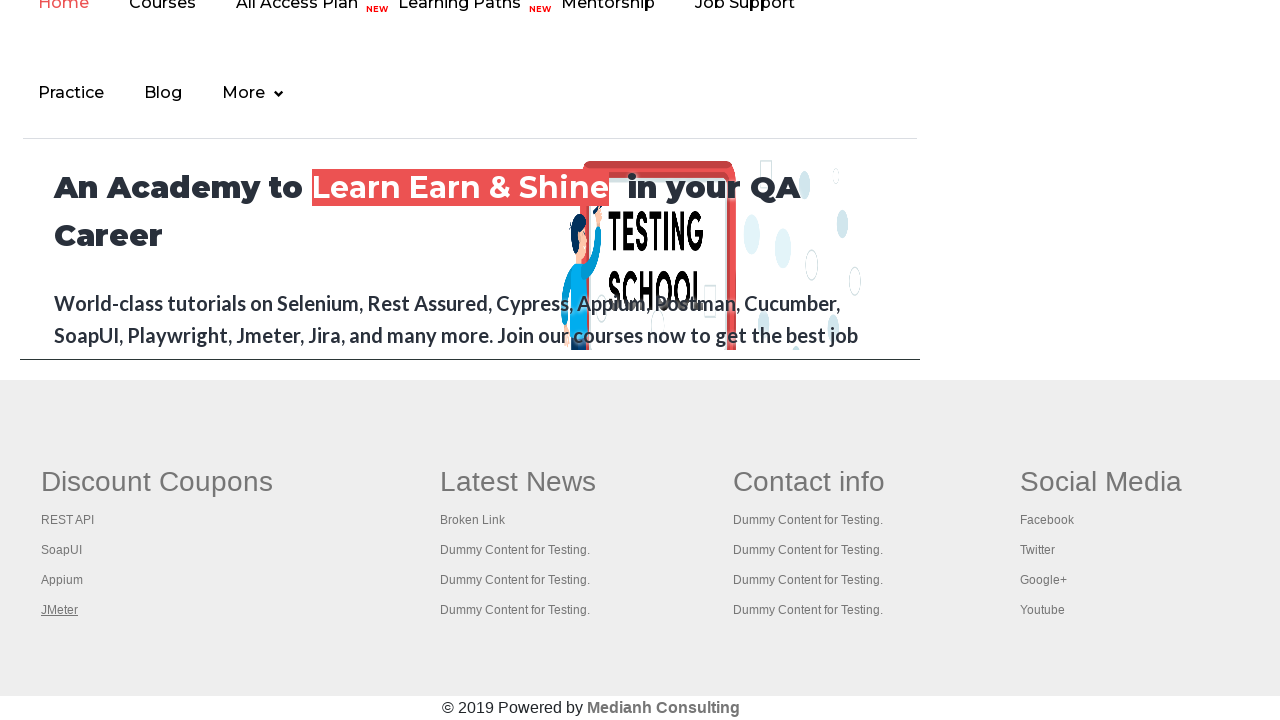

Switched to a tab and brought it to front
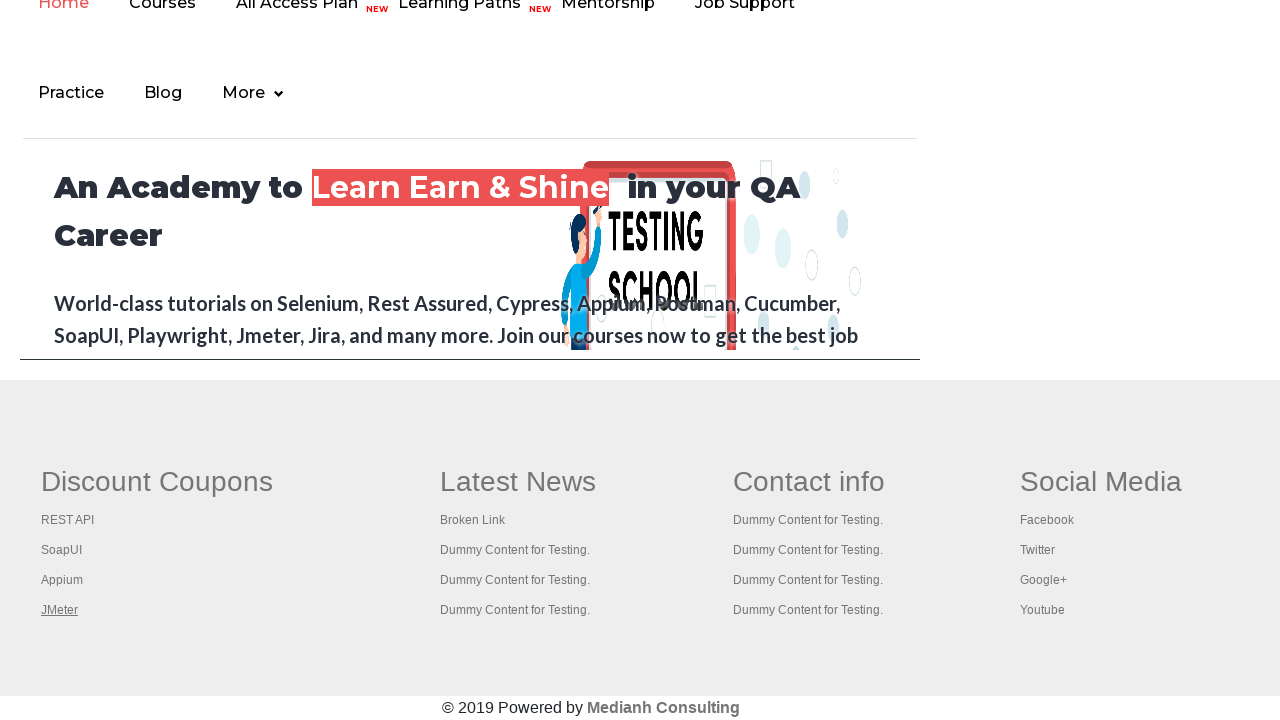

Tab content loaded (domcontentloaded state reached)
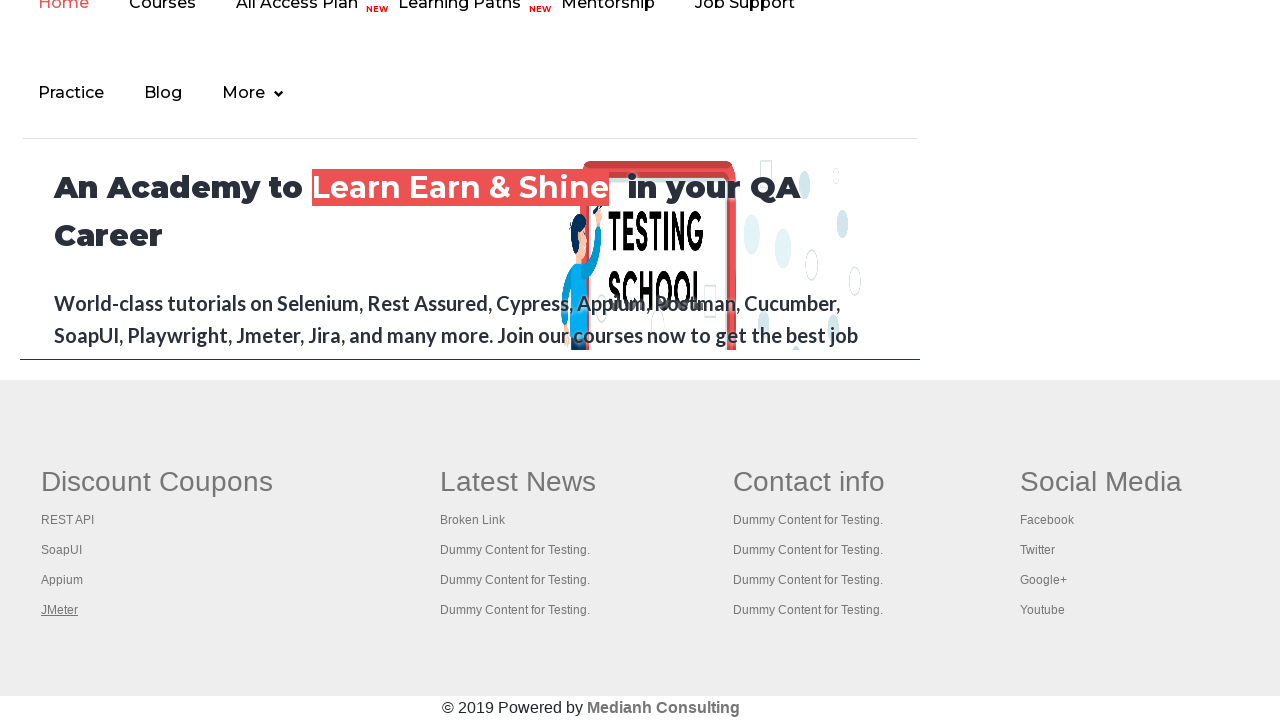

Switched to a tab and brought it to front
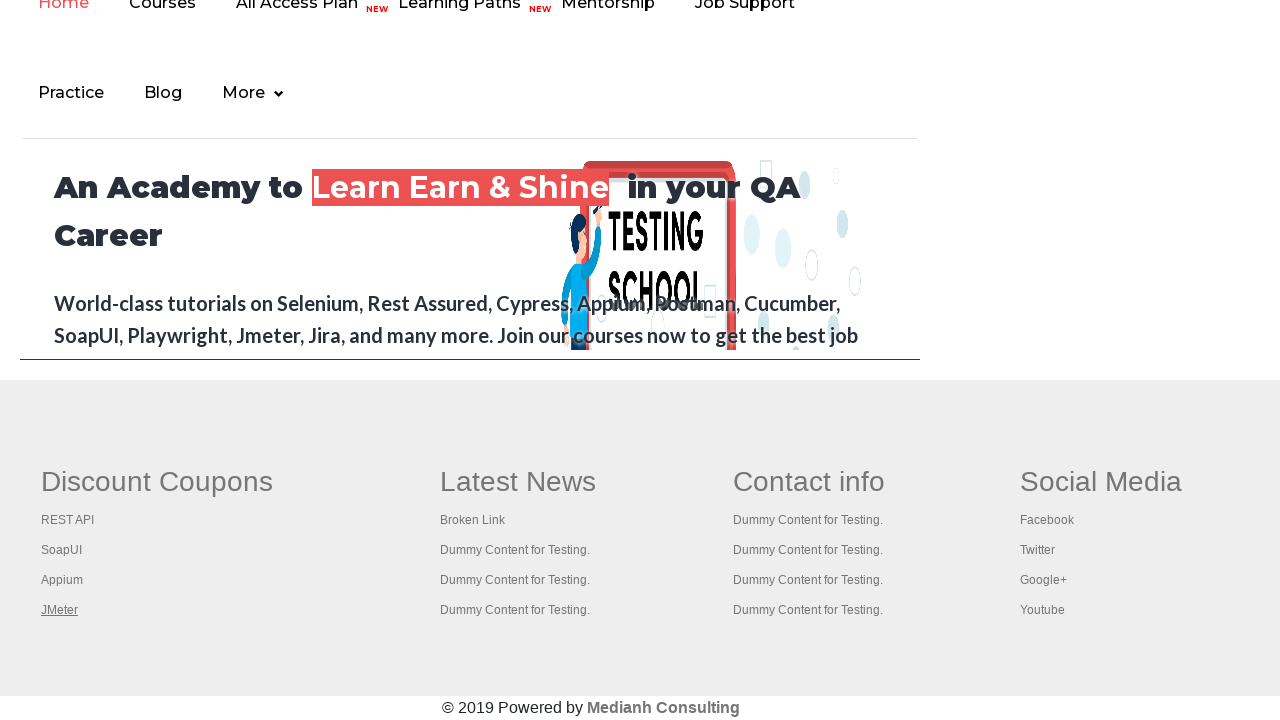

Tab content loaded (domcontentloaded state reached)
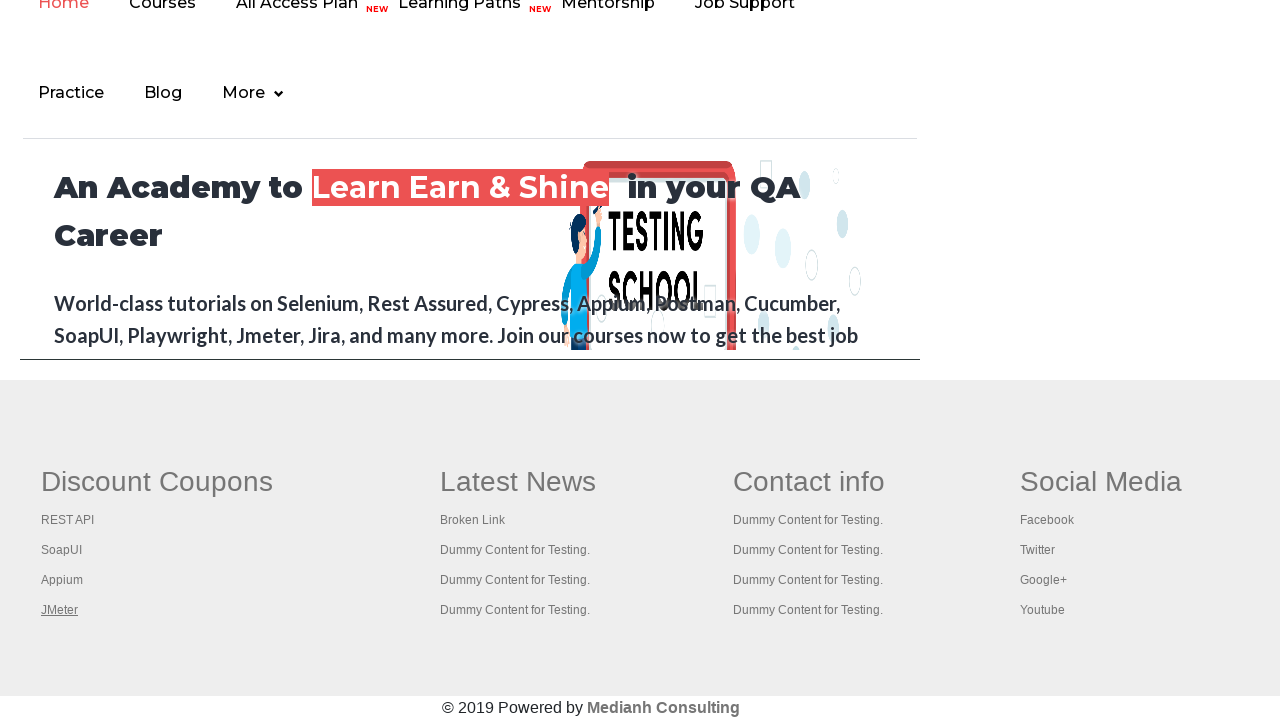

Switched to a tab and brought it to front
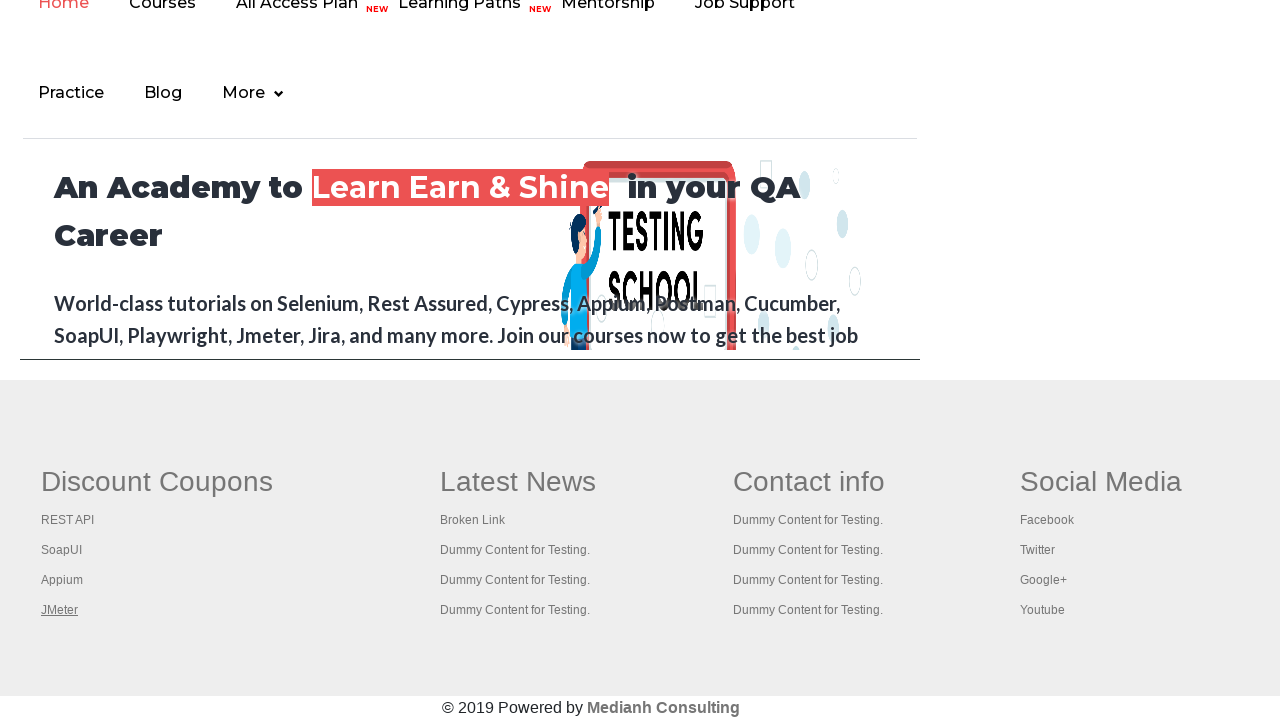

Tab content loaded (domcontentloaded state reached)
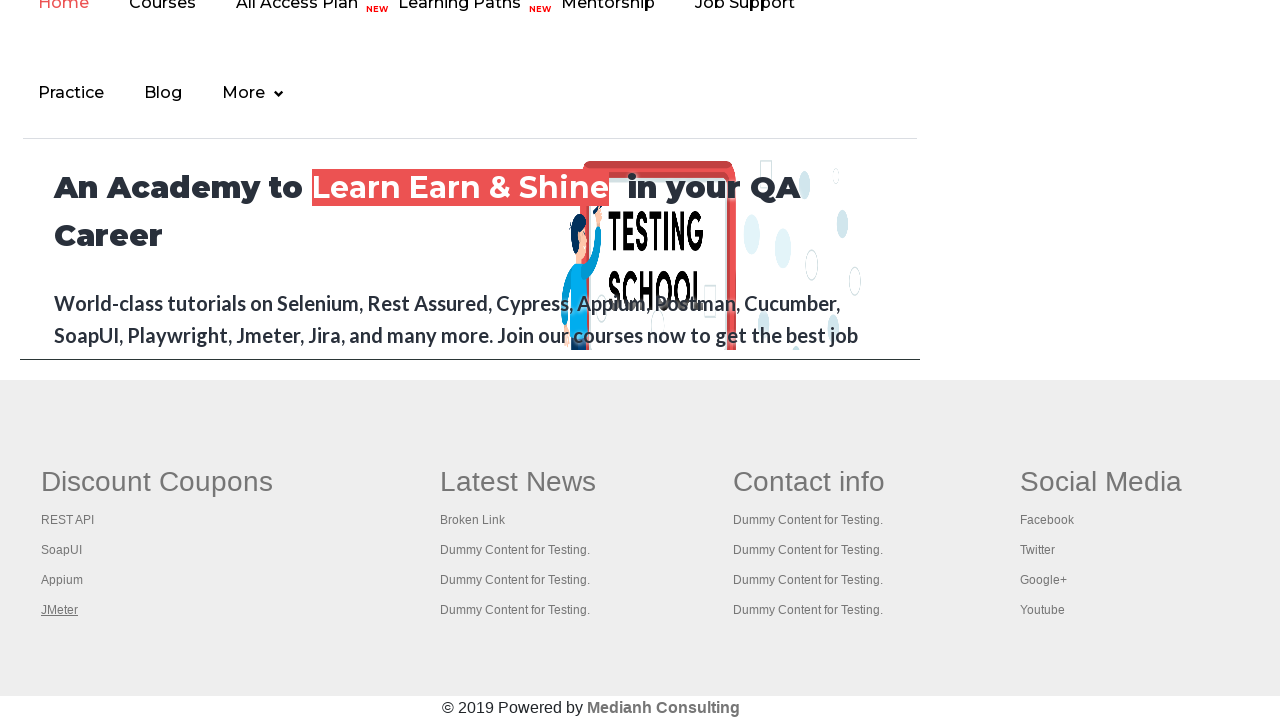

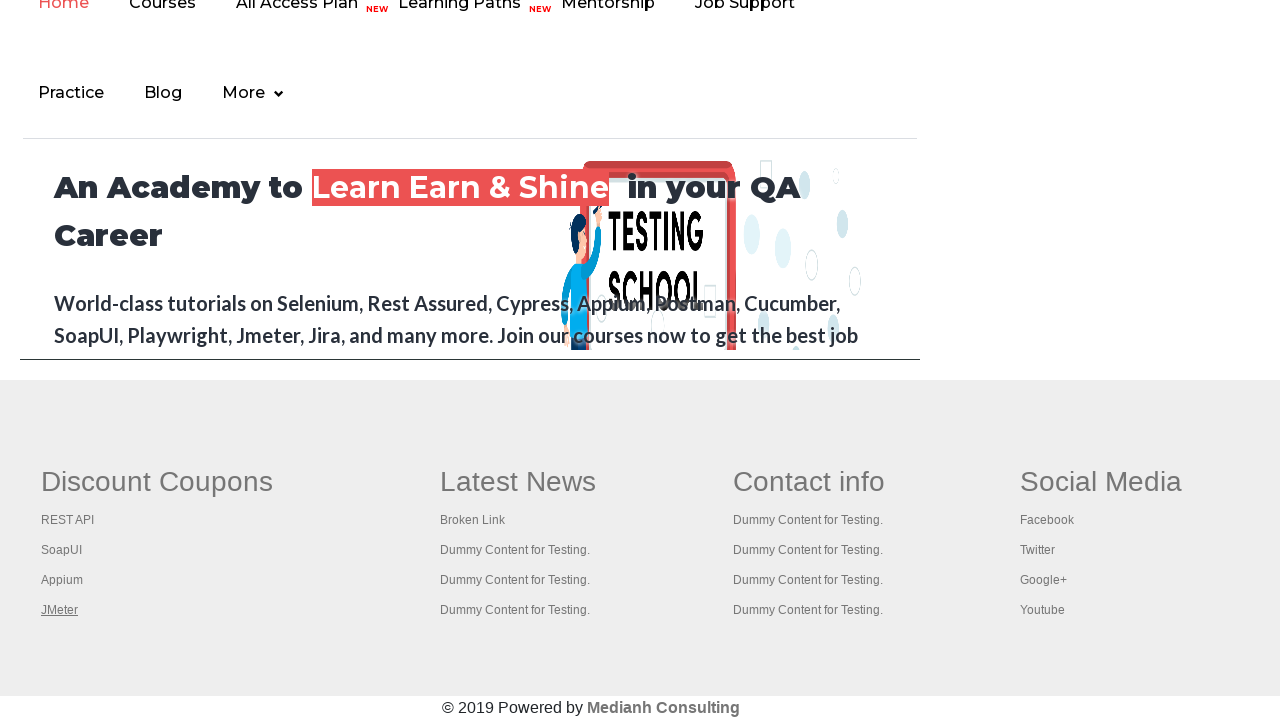